Tests a math quiz page by reading two numbers, calculating their sum, selecting the correct answer from a dropdown, and submitting the form

Starting URL: http://suninjuly.github.io/selects1.html

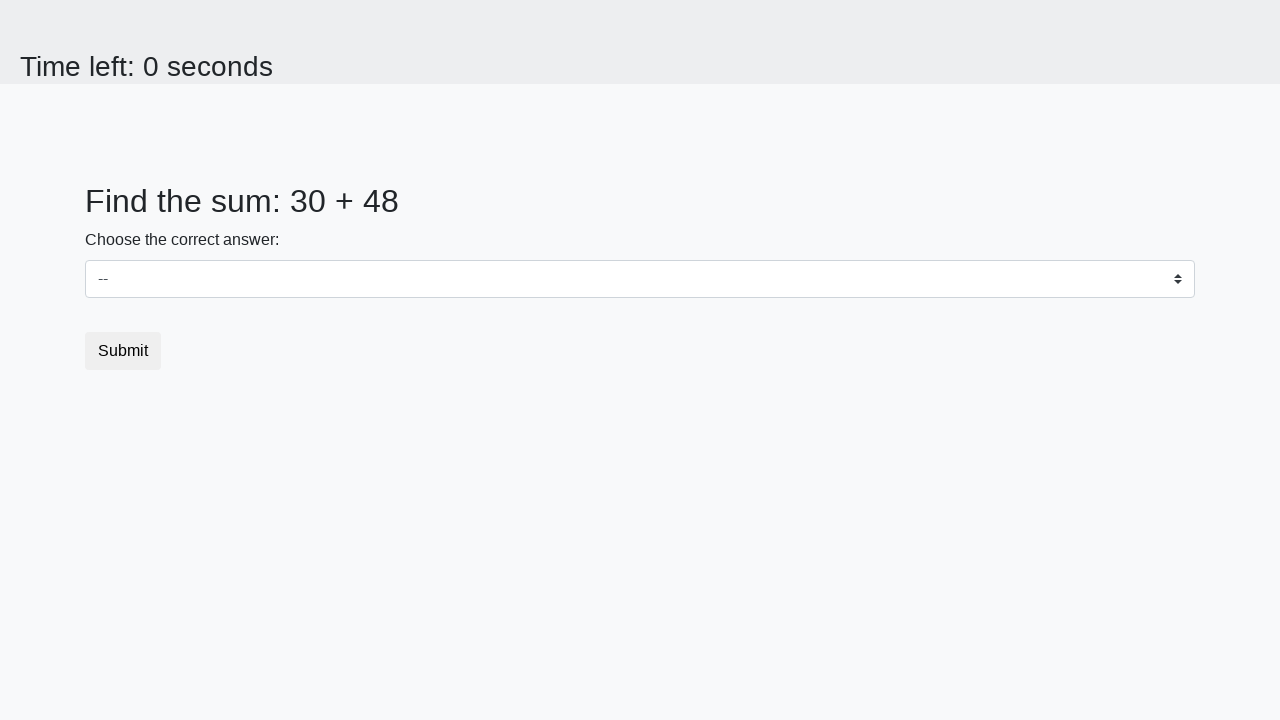

Read first number from page
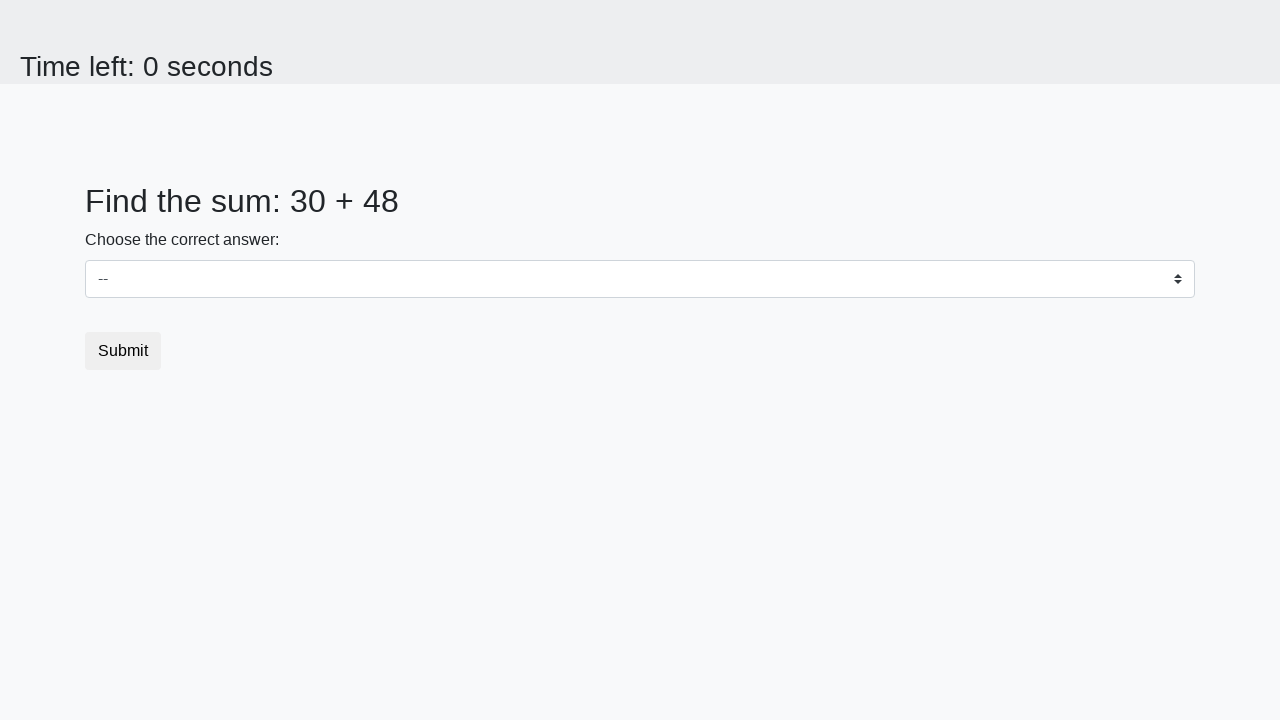

Read second number from page
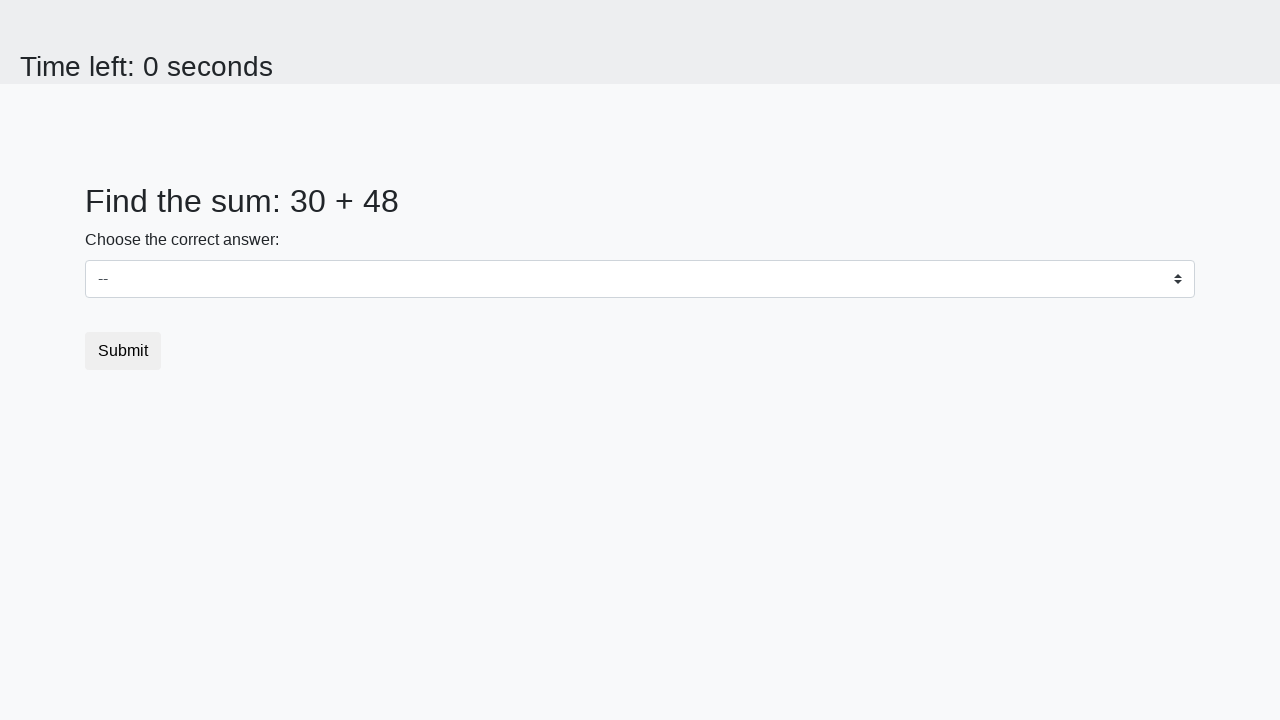

Calculated sum: 30 + 48 = 78
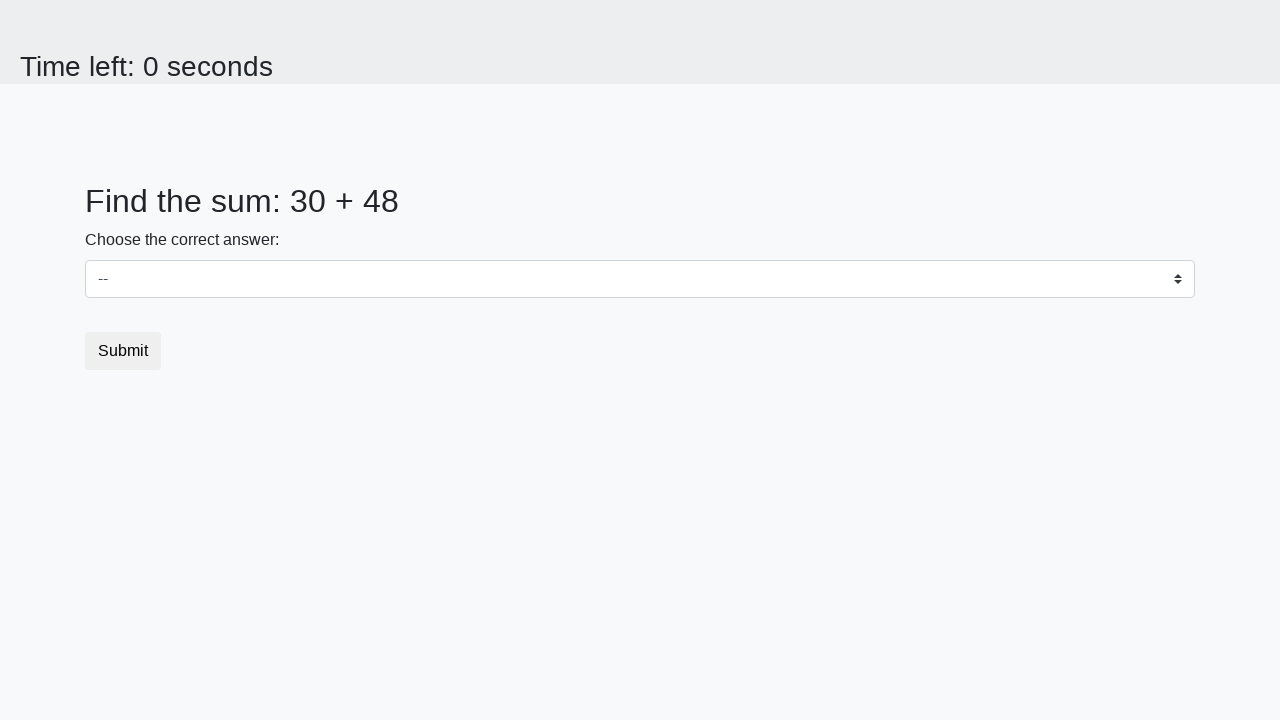

Selected correct answer 78 from dropdown on #dropdown
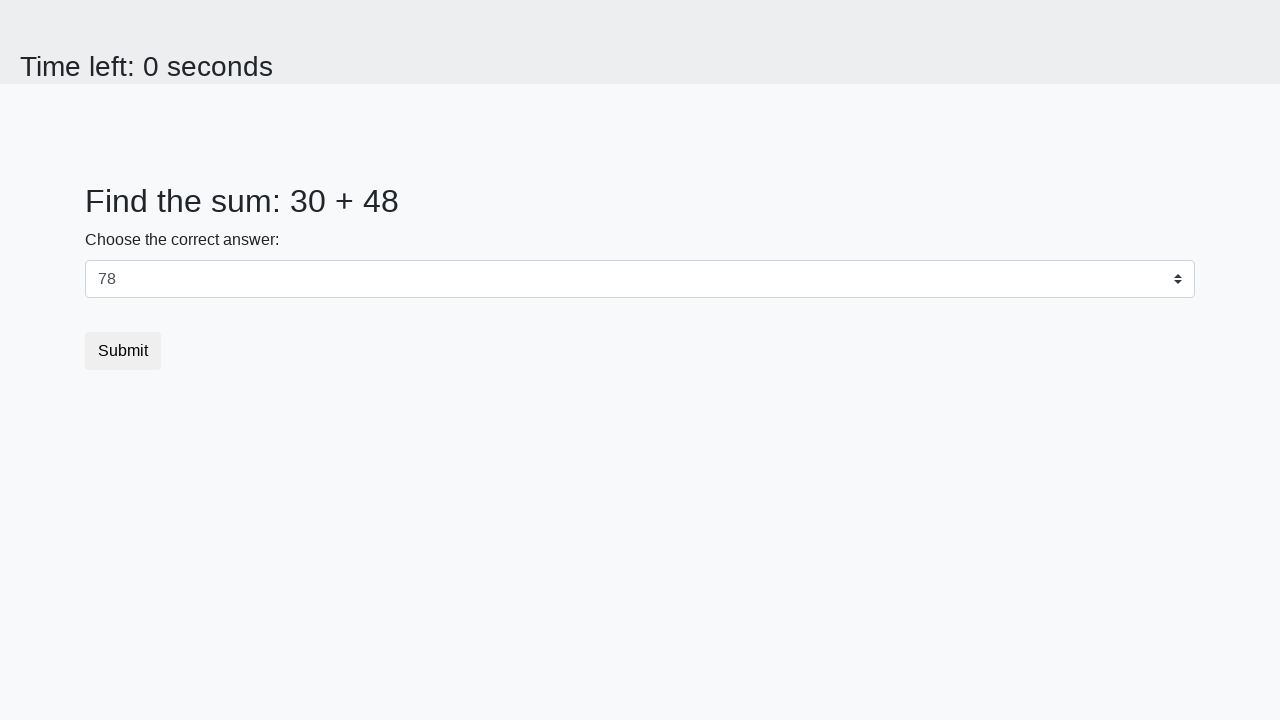

Clicked submit button to submit quiz at (123, 351) on .btn
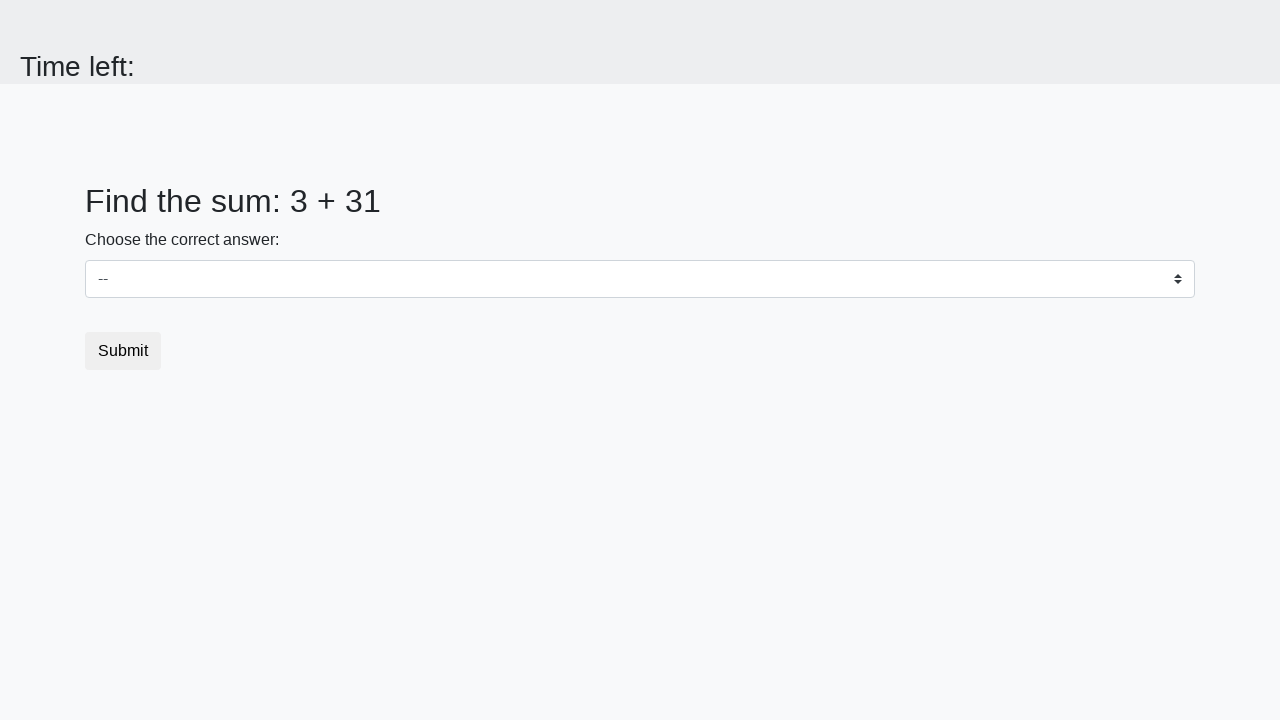

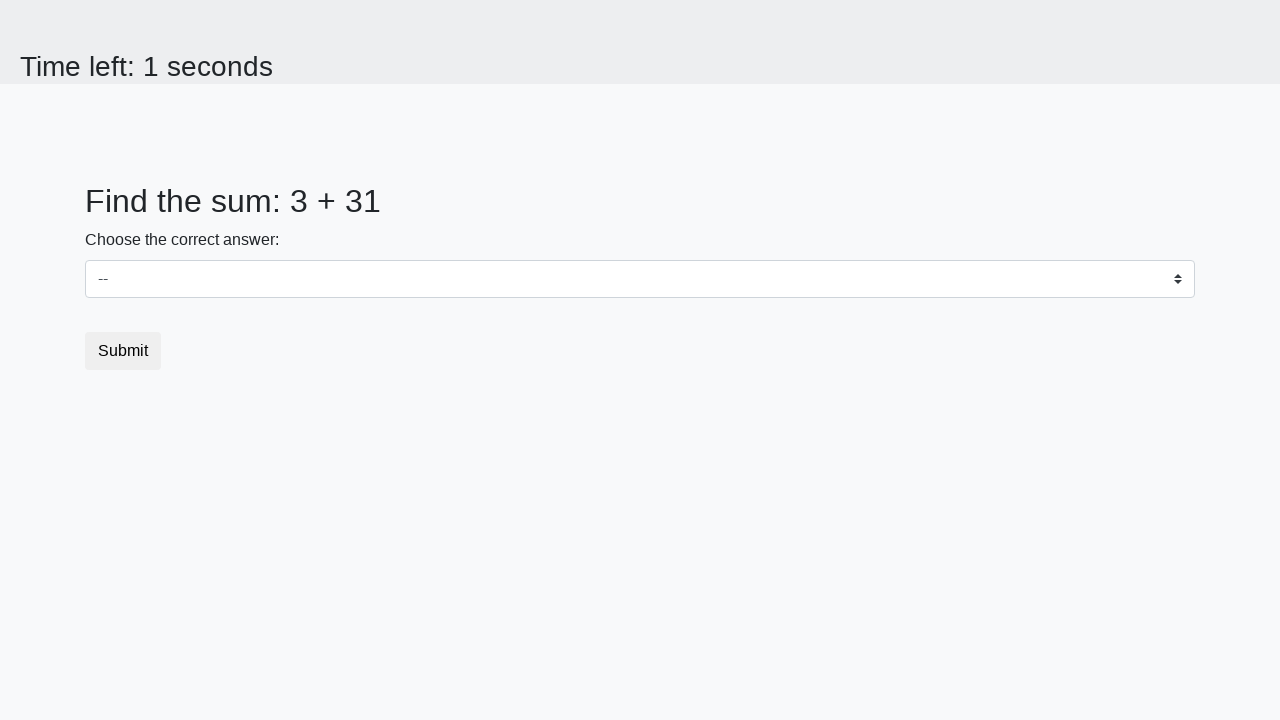